Tests multi-selection functionality on jQuery UI selectable demo by using Ctrl+click to select multiple non-consecutive items from a list

Starting URL: https://jqueryui.com/selectable/

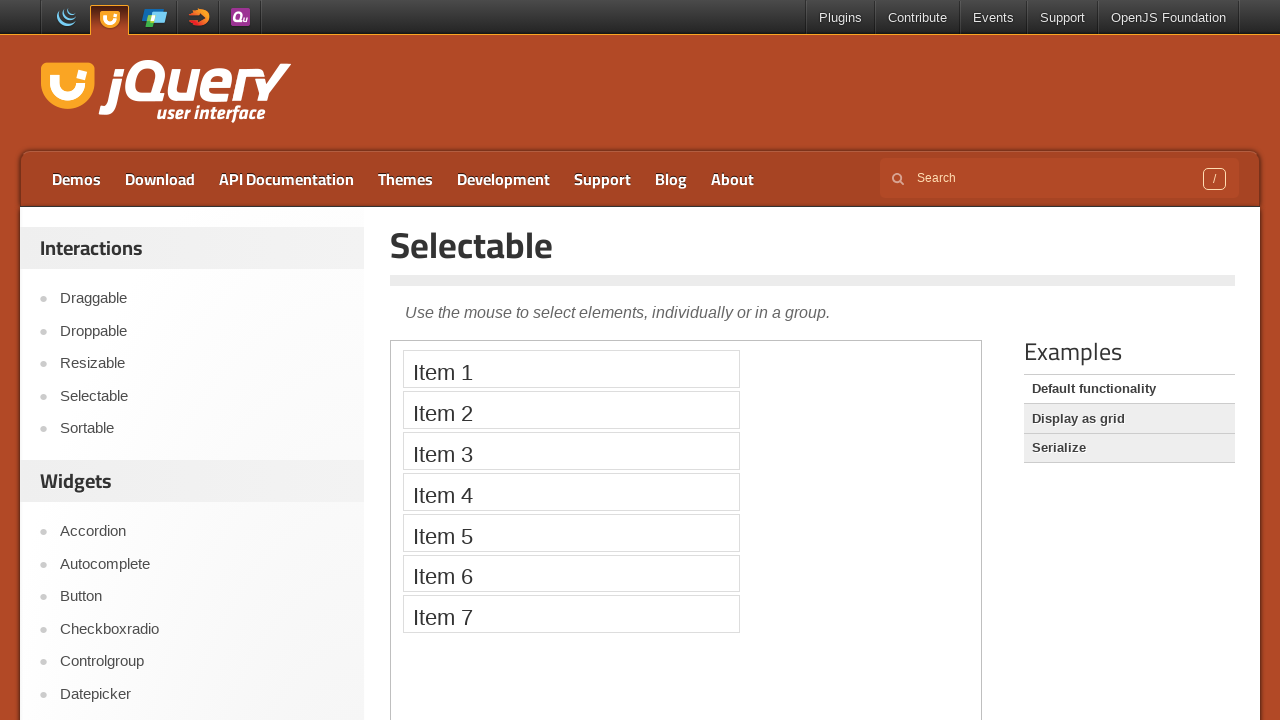

Located iframe containing selectable demo
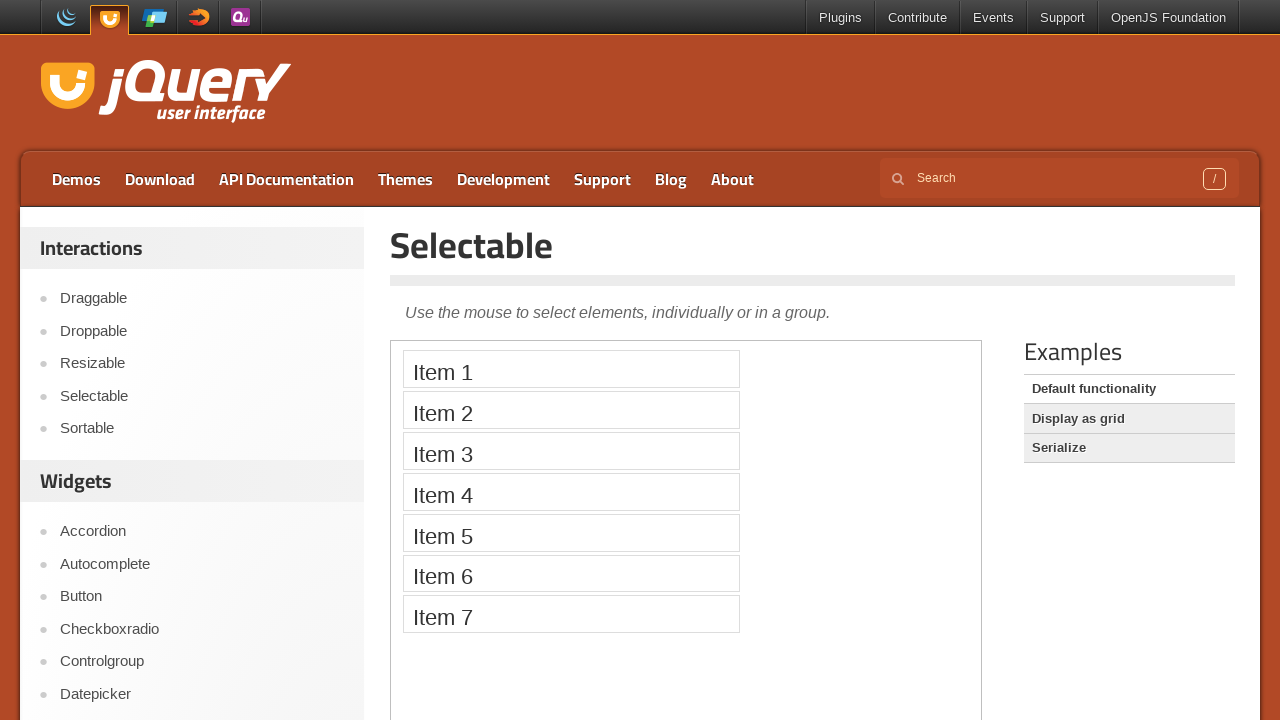

Located selectable list element
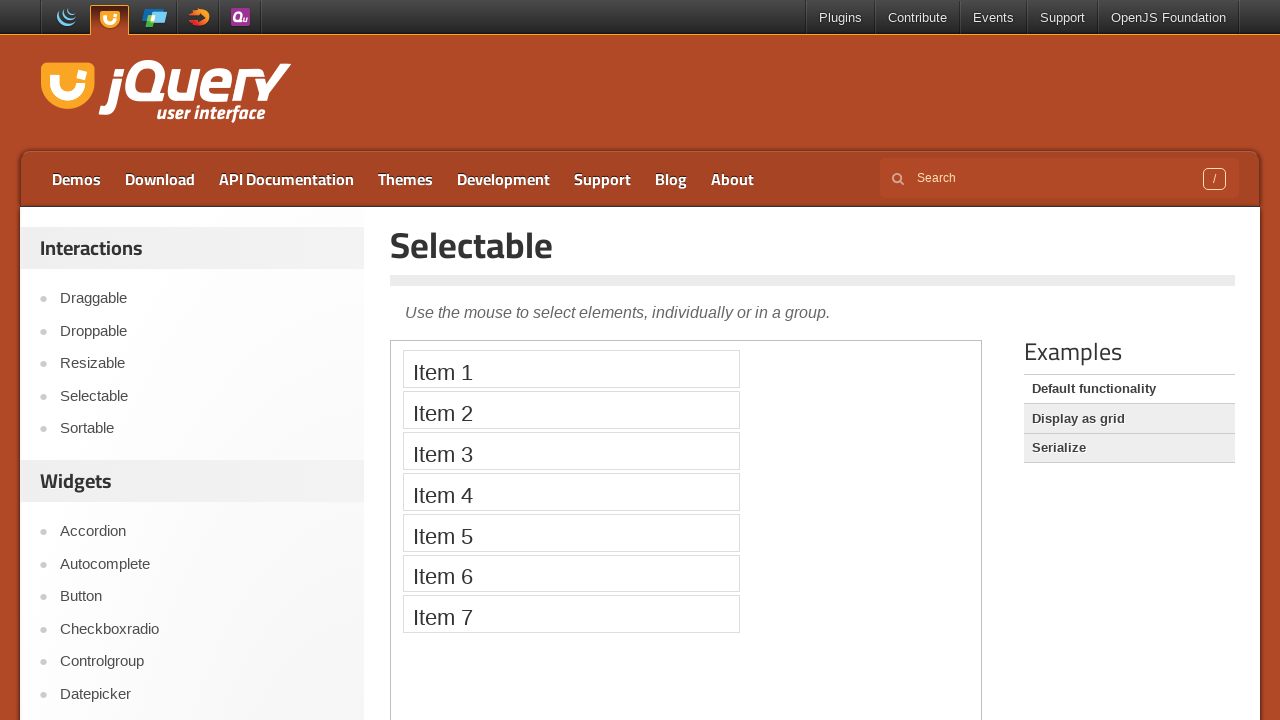

Located all list items in selectable
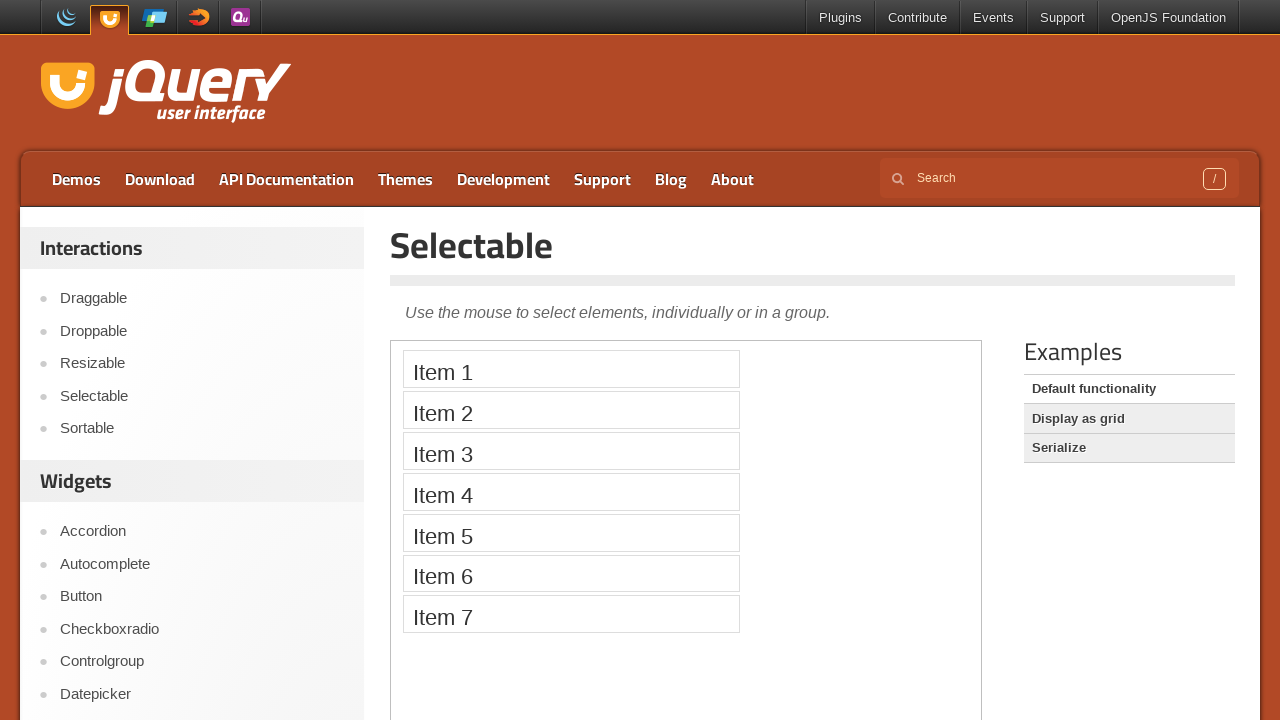

Ctrl+clicked first item (index 0) for multi-selection at (571, 369) on iframe >> nth=0 >> internal:control=enter-frame >> #selectable li >> nth=0
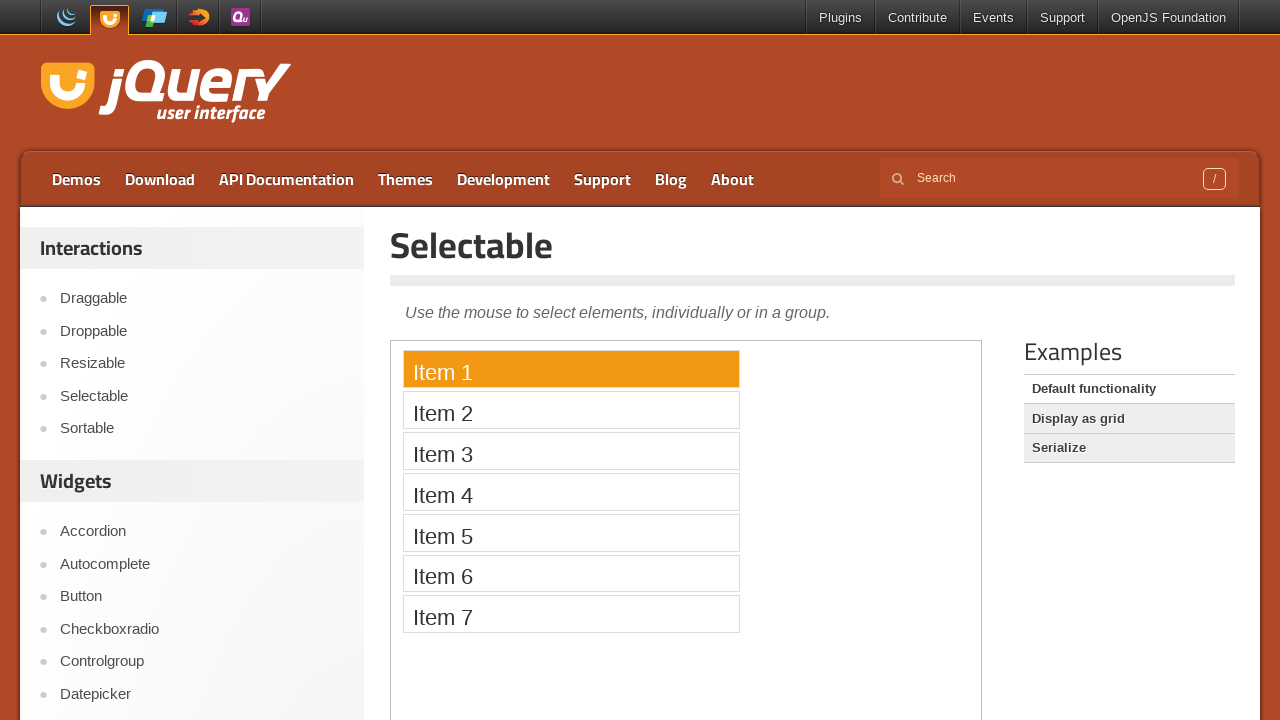

Ctrl+clicked third item (index 2) to add to selection at (571, 451) on iframe >> nth=0 >> internal:control=enter-frame >> #selectable li >> nth=2
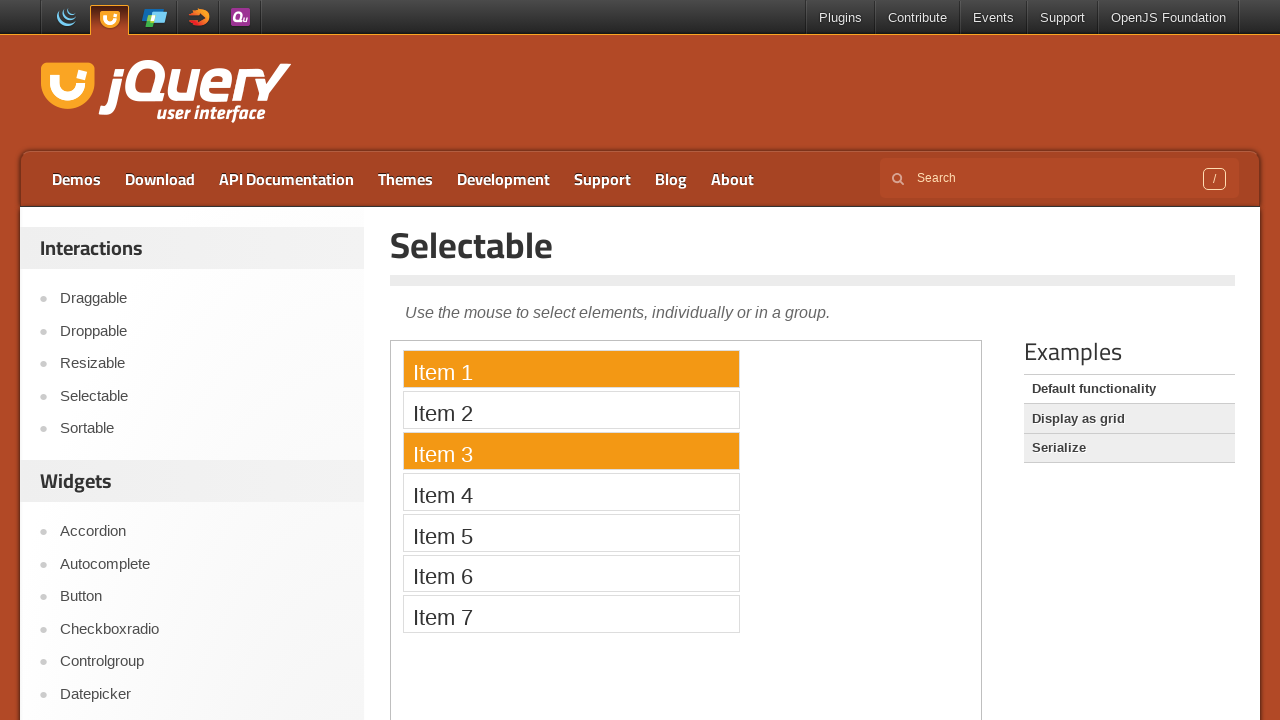

Ctrl+clicked fifth item (index 4) to add to selection at (571, 532) on iframe >> nth=0 >> internal:control=enter-frame >> #selectable li >> nth=4
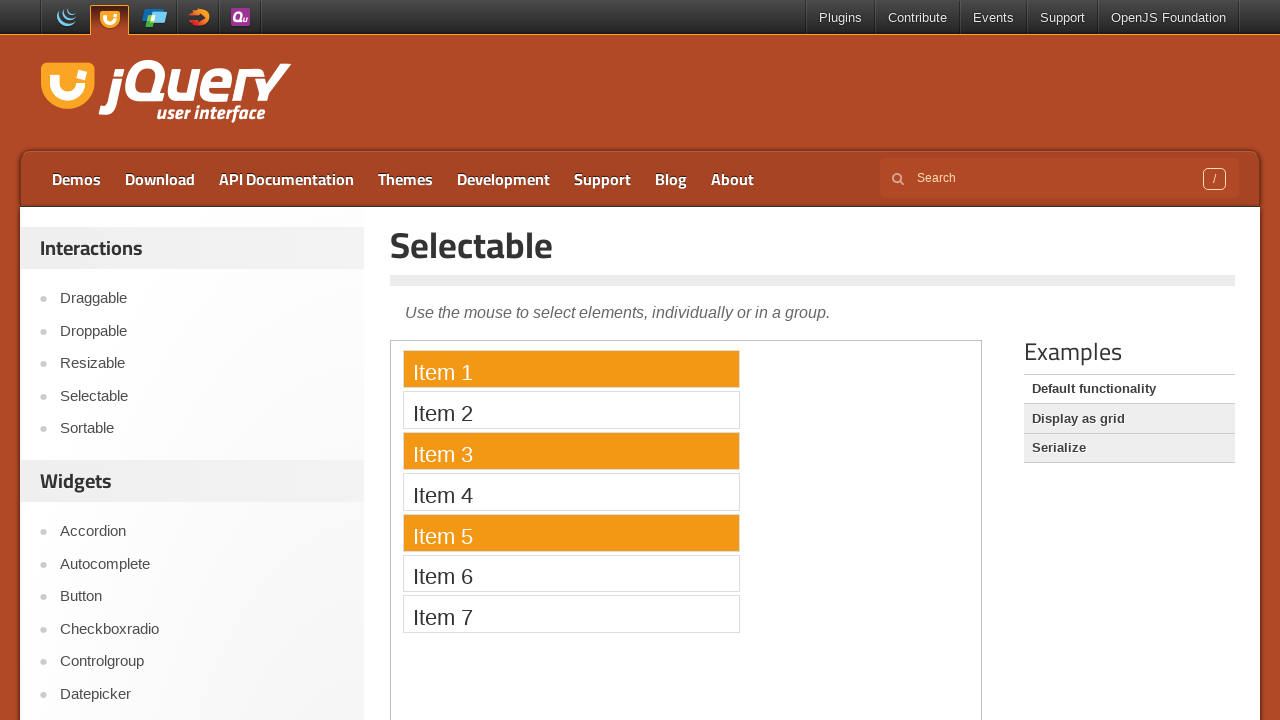

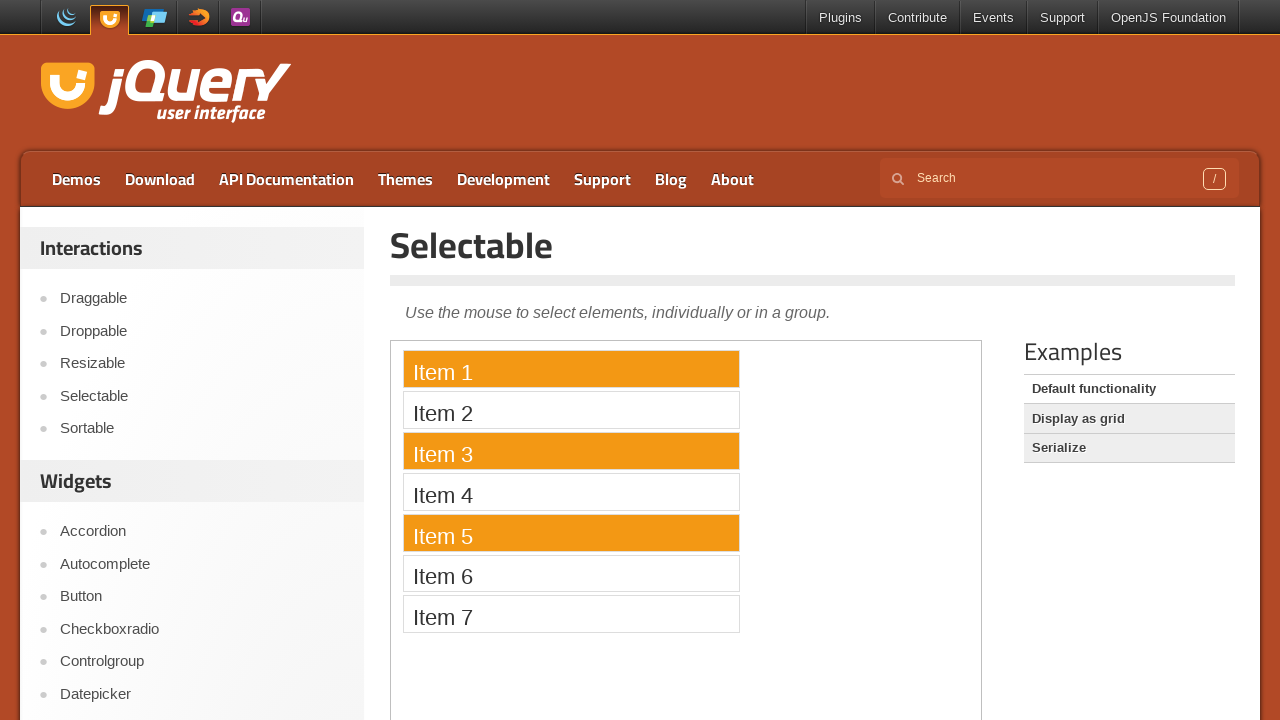